Tests interaction with shadow DOM elements on the SelectorHub practice page by filling a text field within a shadow root

Starting URL: https://selectorshub.com/xpath-practice-page/

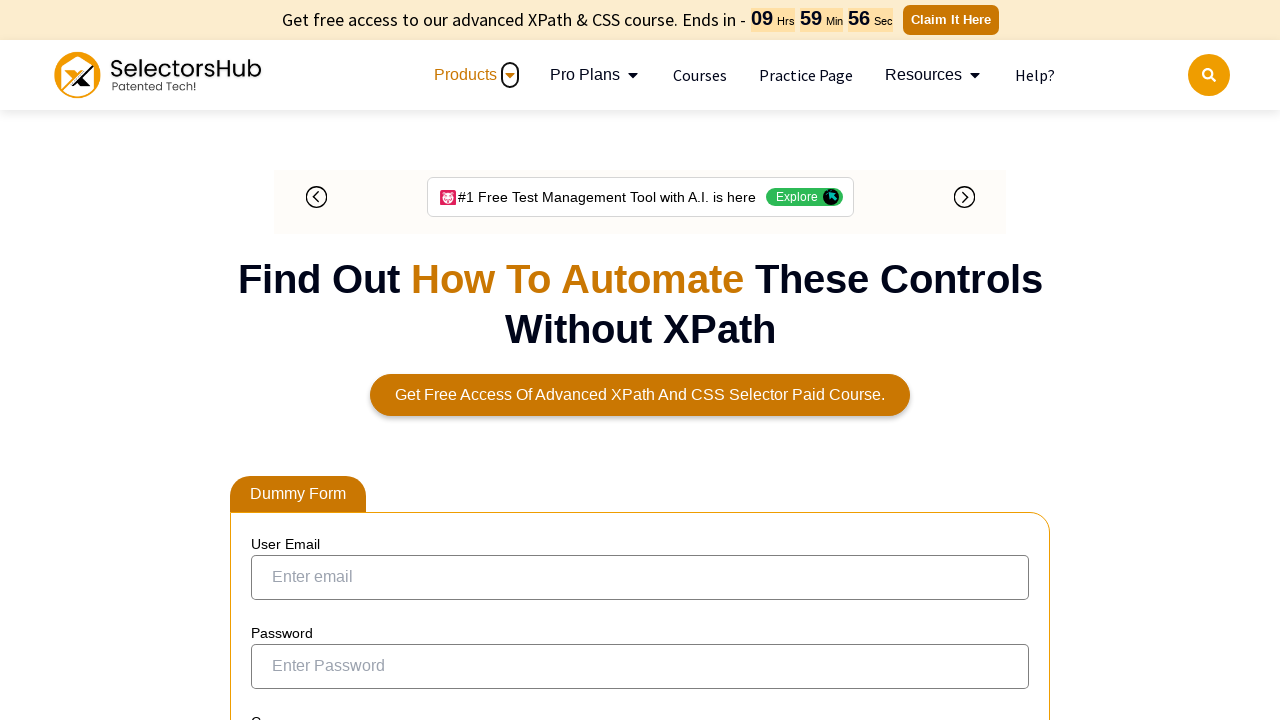

Located shadow host element with id 'userName'
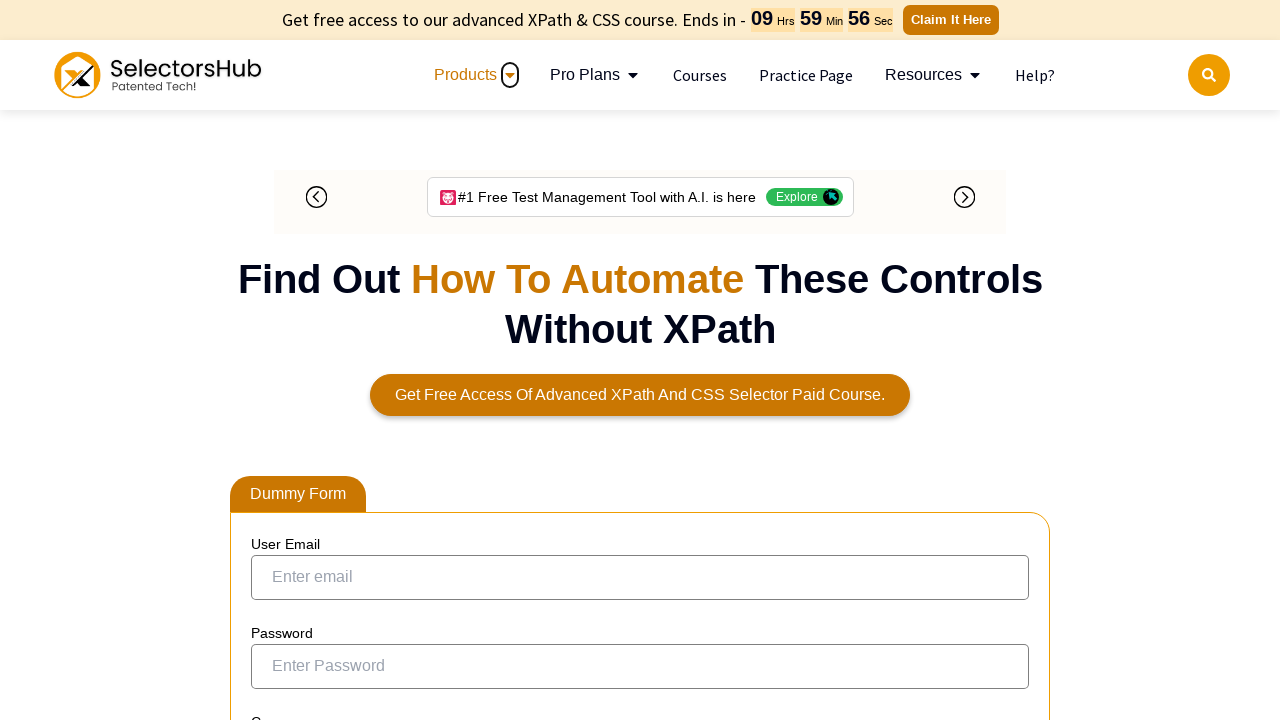

Located input field within shadow DOM with id 'kils'
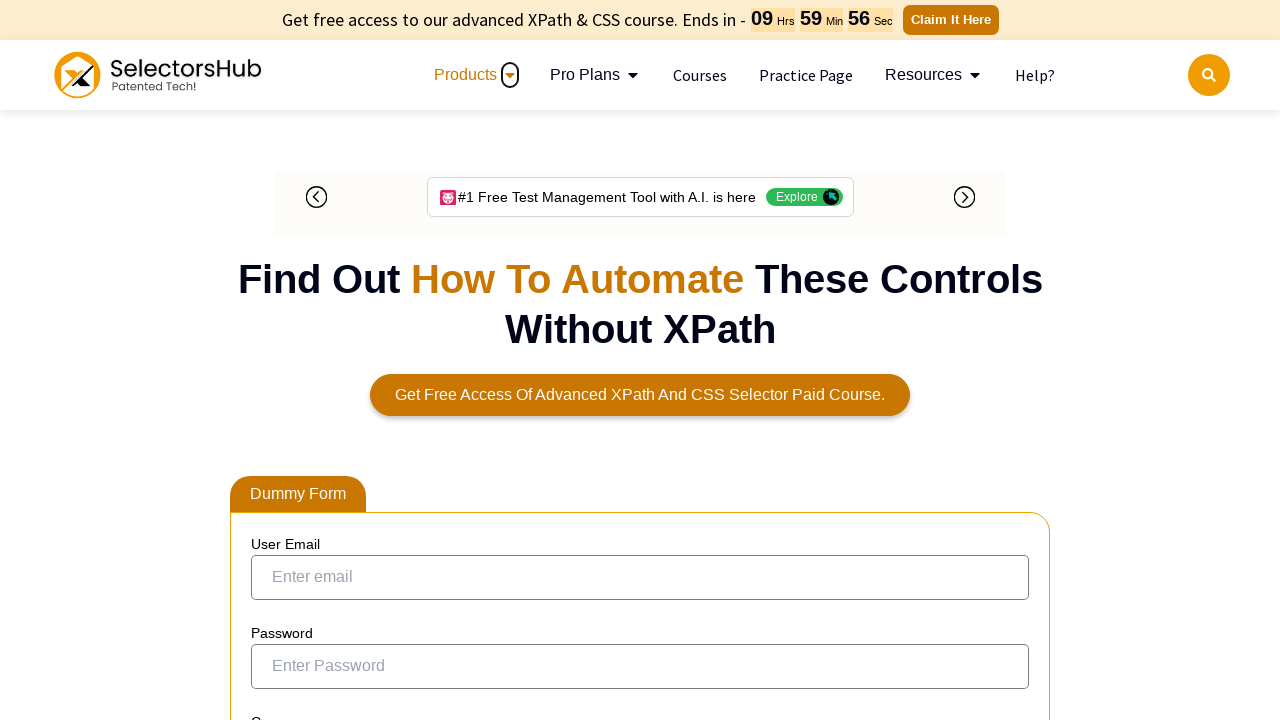

Filled shadow DOM input field with text 'satya' on div#userName >> #kils
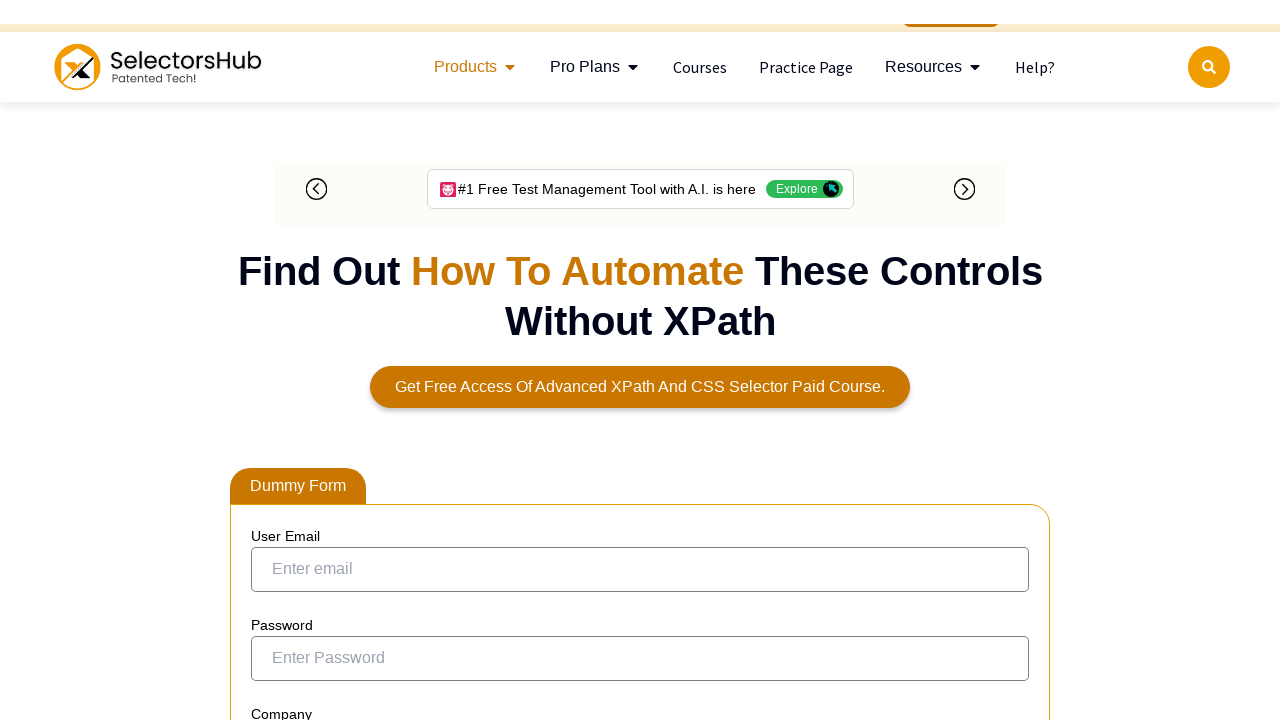

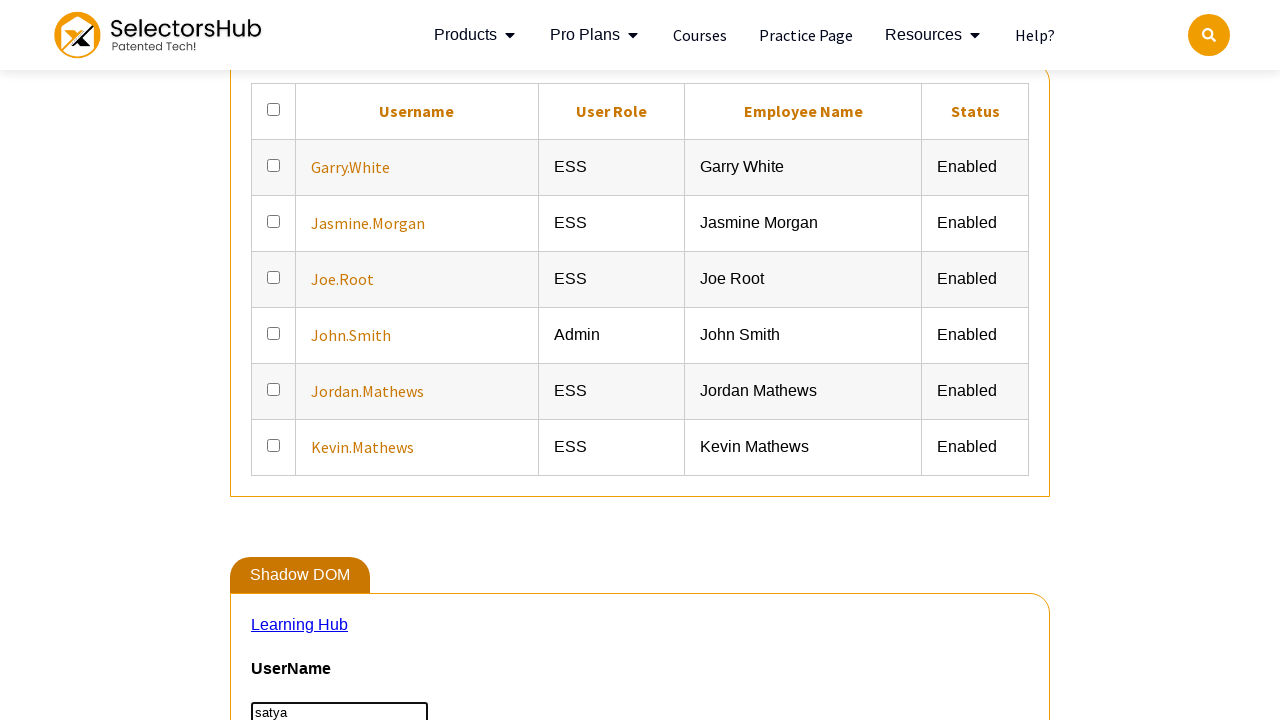